Tests dynamic dropdown functionality by typing in an autocomplete field and selecting a country from the suggestions

Starting URL: https://rahulshettyacademy.com/AutomationPractice/

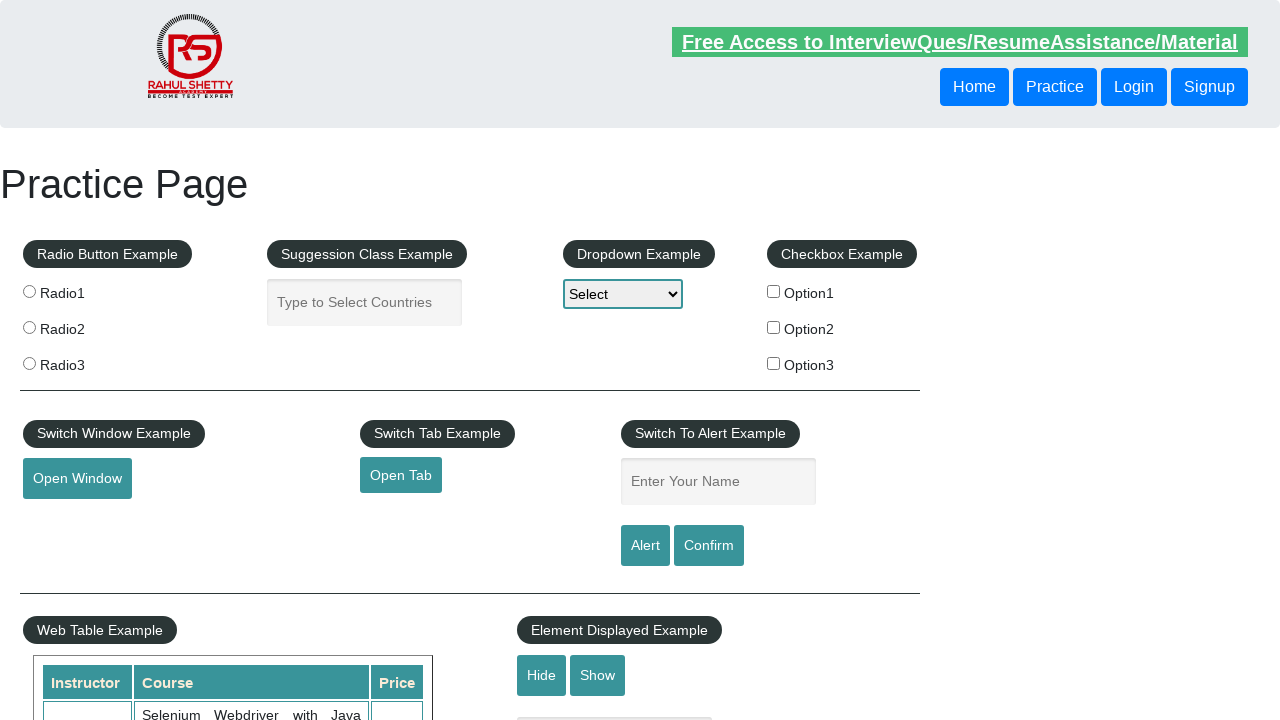

Typed 'ind' into the autocomplete field on #autocomplete
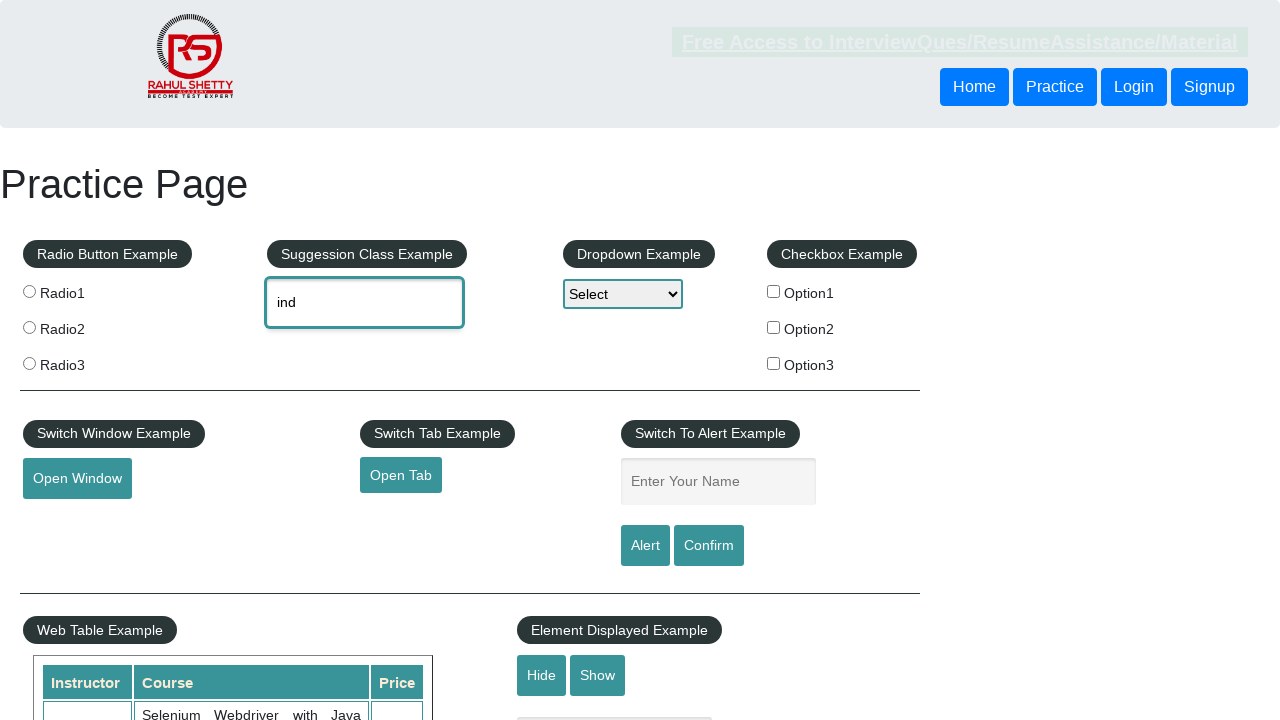

Dropdown suggestions appeared
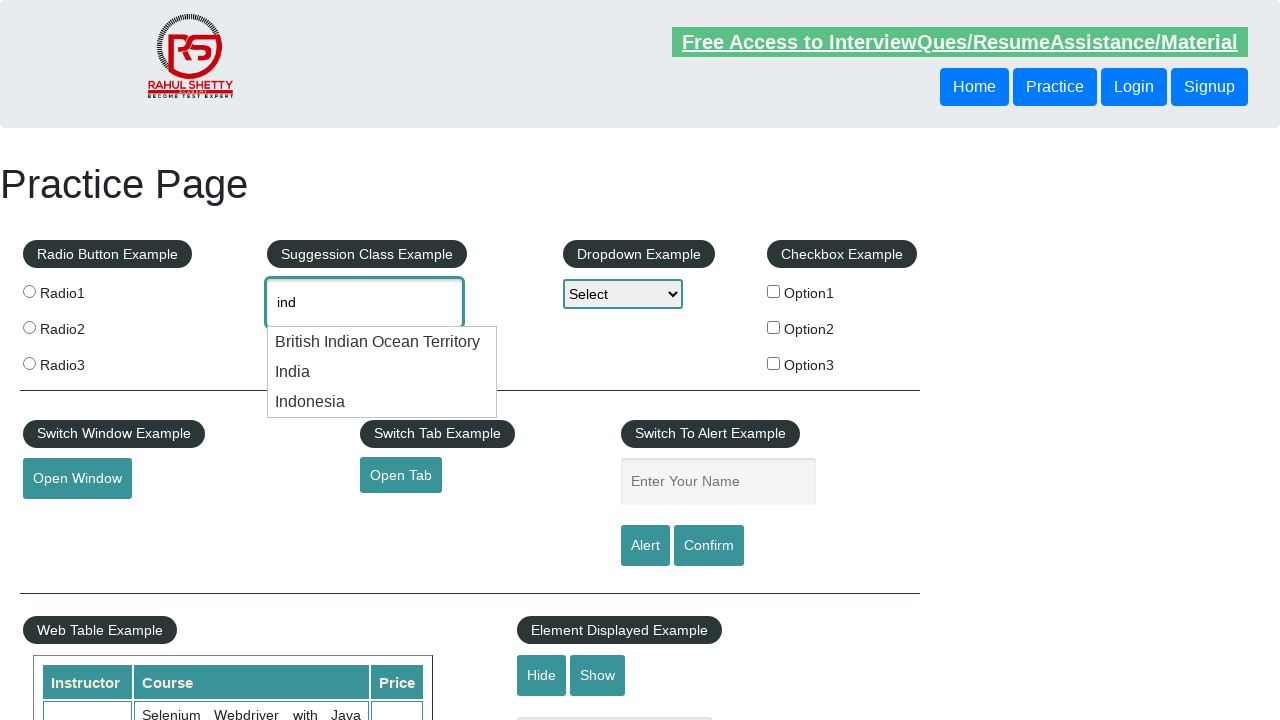

Selected 'India' from the dropdown suggestions at (382, 342) on [class='ui-menu-item'] div:has-text('India')
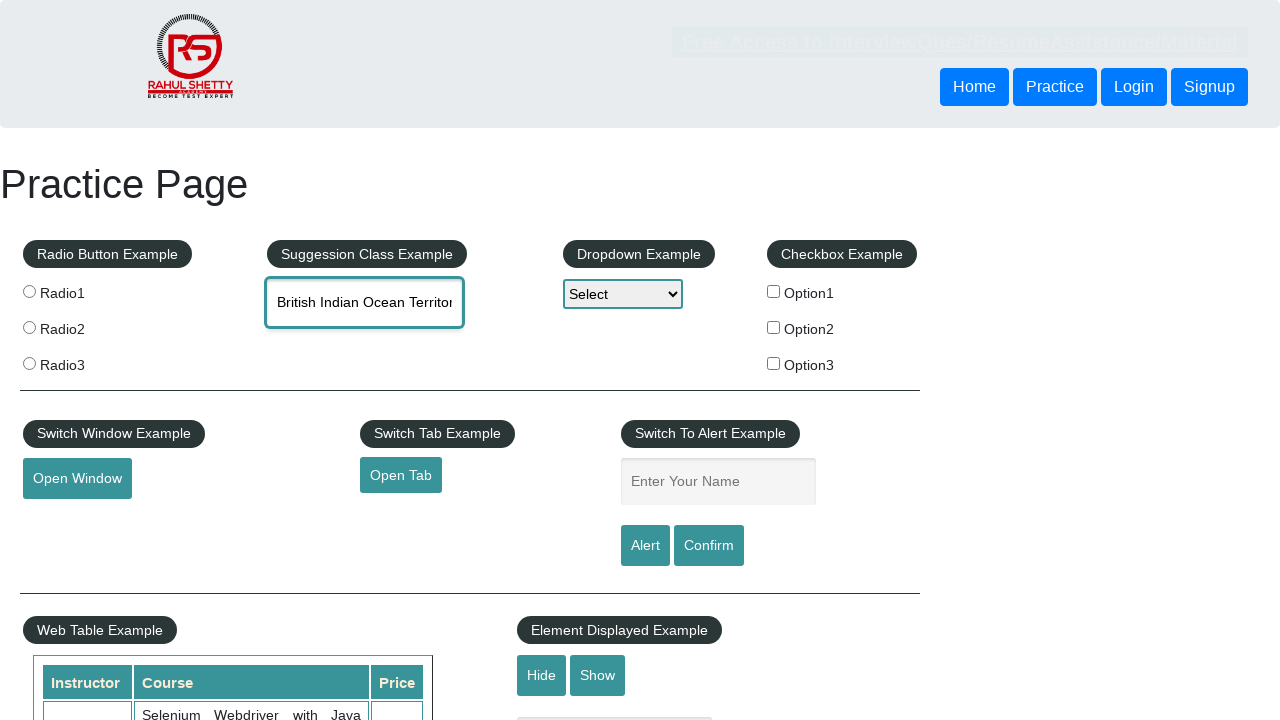

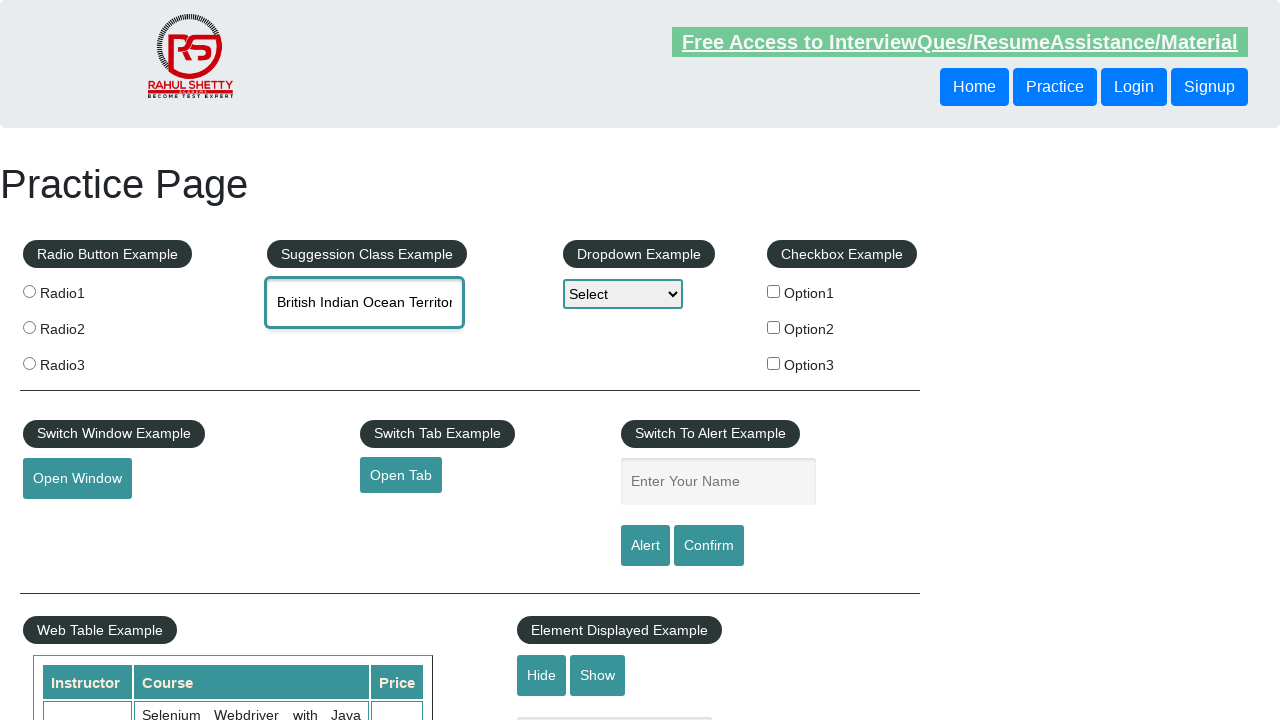